Navigates to Codoid website and captures the page title

Starting URL: https://codoid.com/

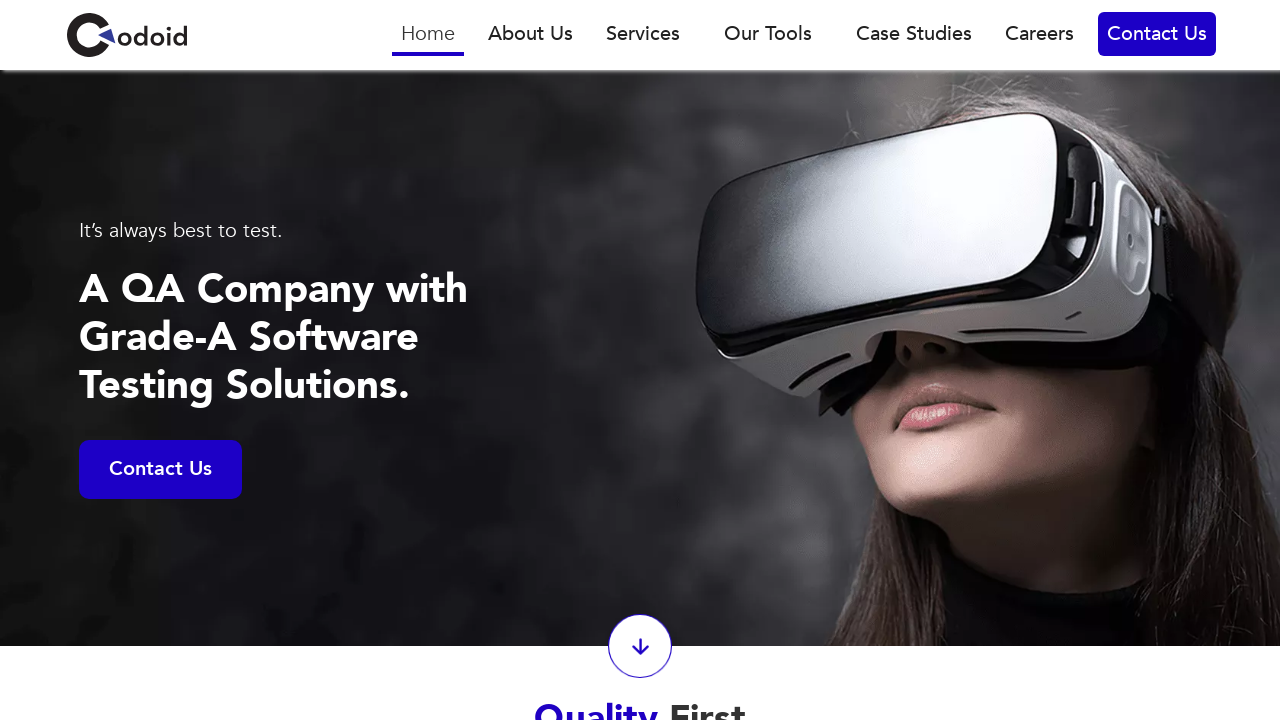

Retrieved page title from Codoid website
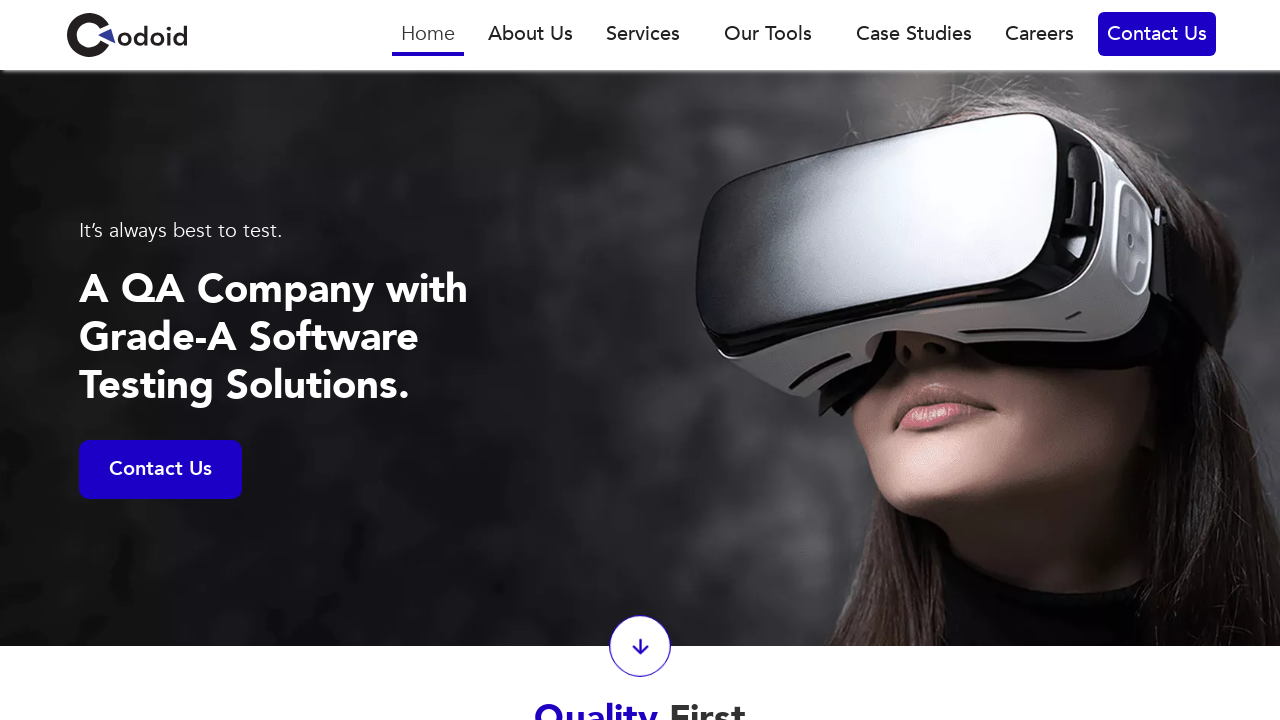

Printed page title to console
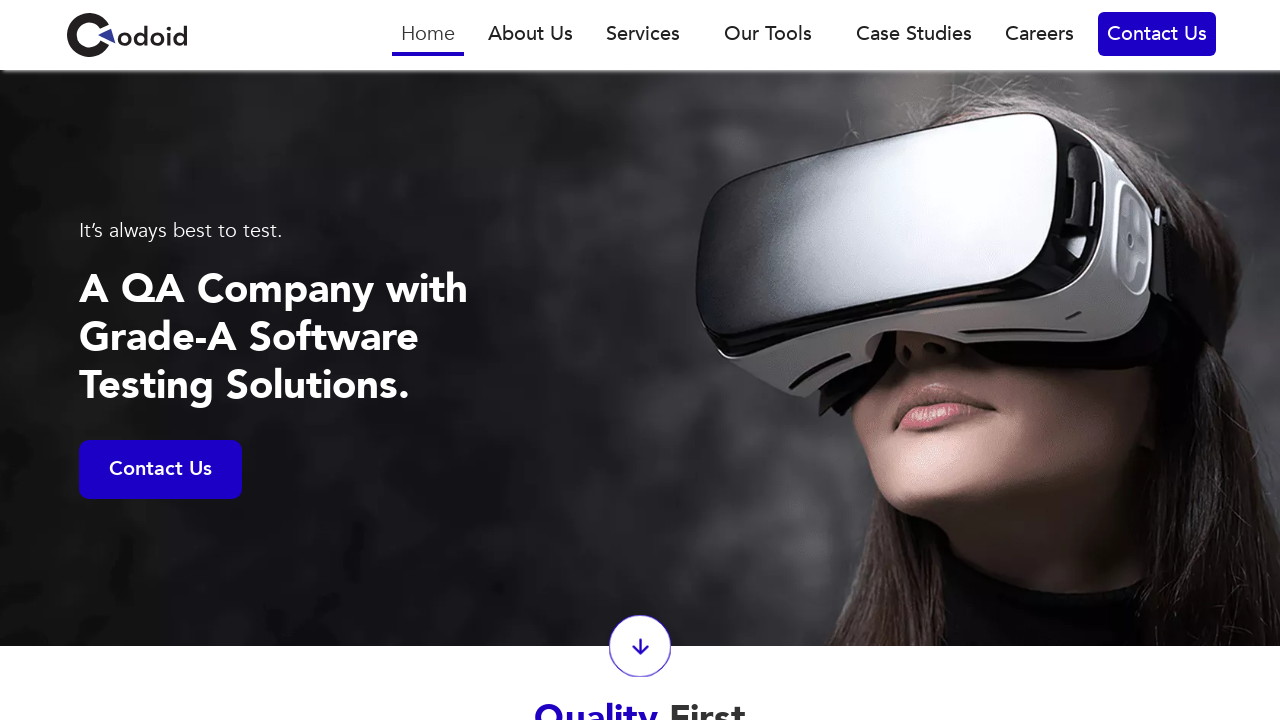

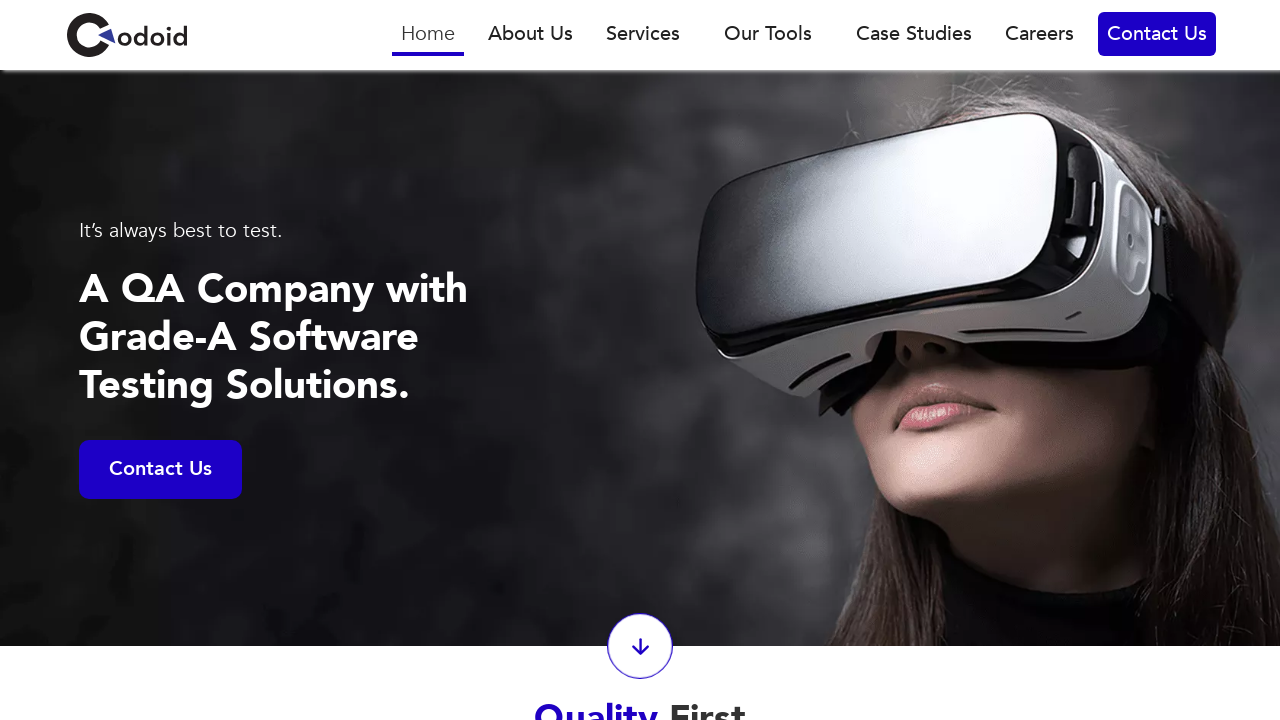